Tests form validation by navigating to the practice form and submitting it without filling any fields, then verifying that validation errors are displayed.

Starting URL: https://demoqa.com/

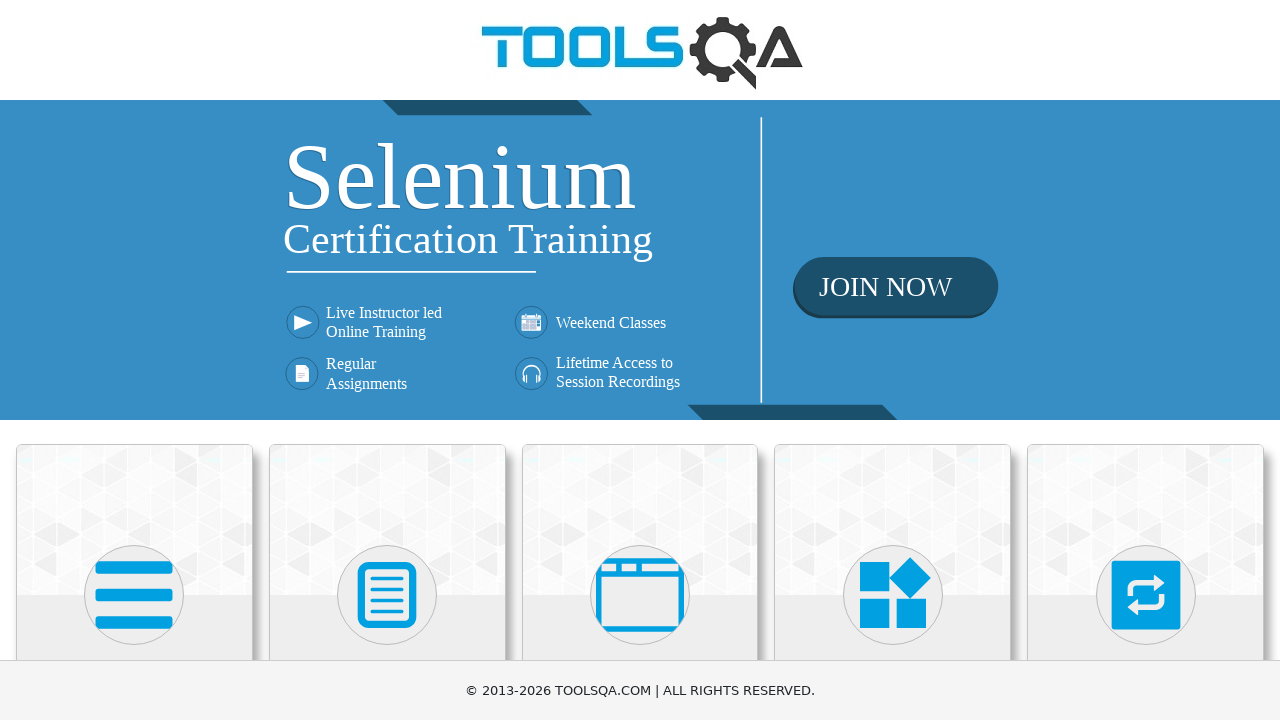

Clicked on Forms card on homepage at (387, 360) on text=Forms
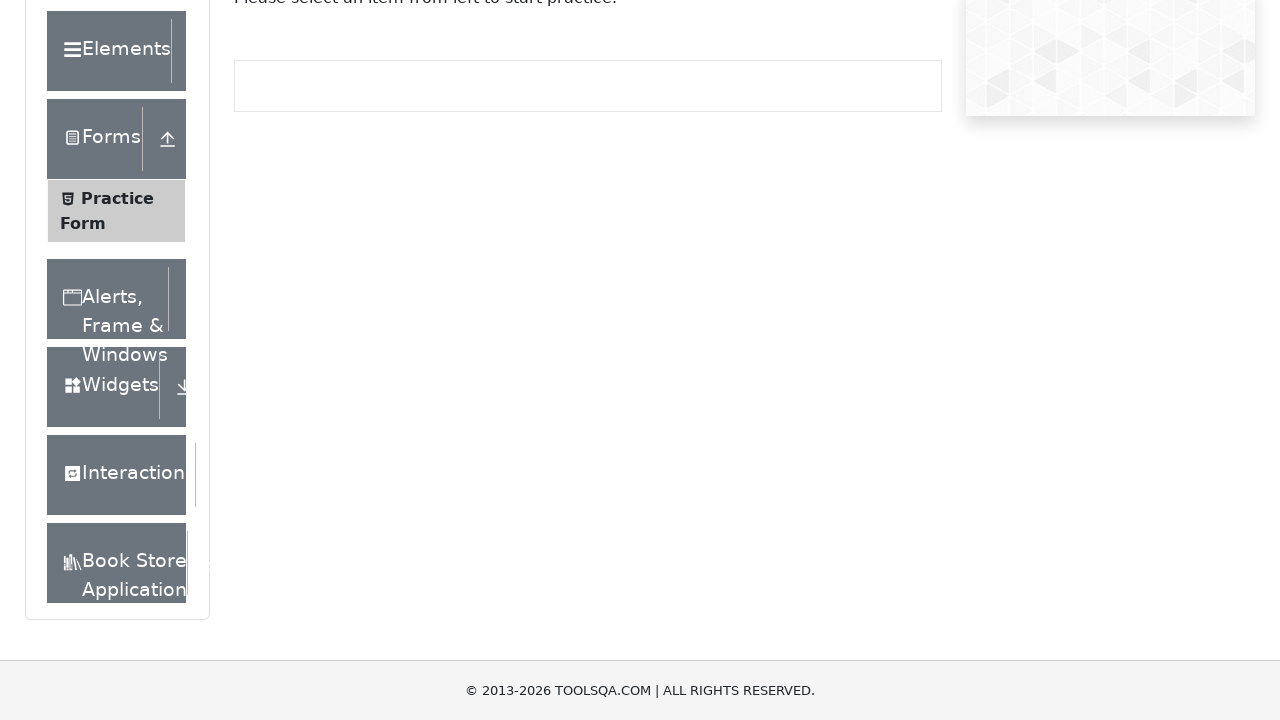

Clicked on Practice Form in the sidebar at (117, 336) on text=Practice Form
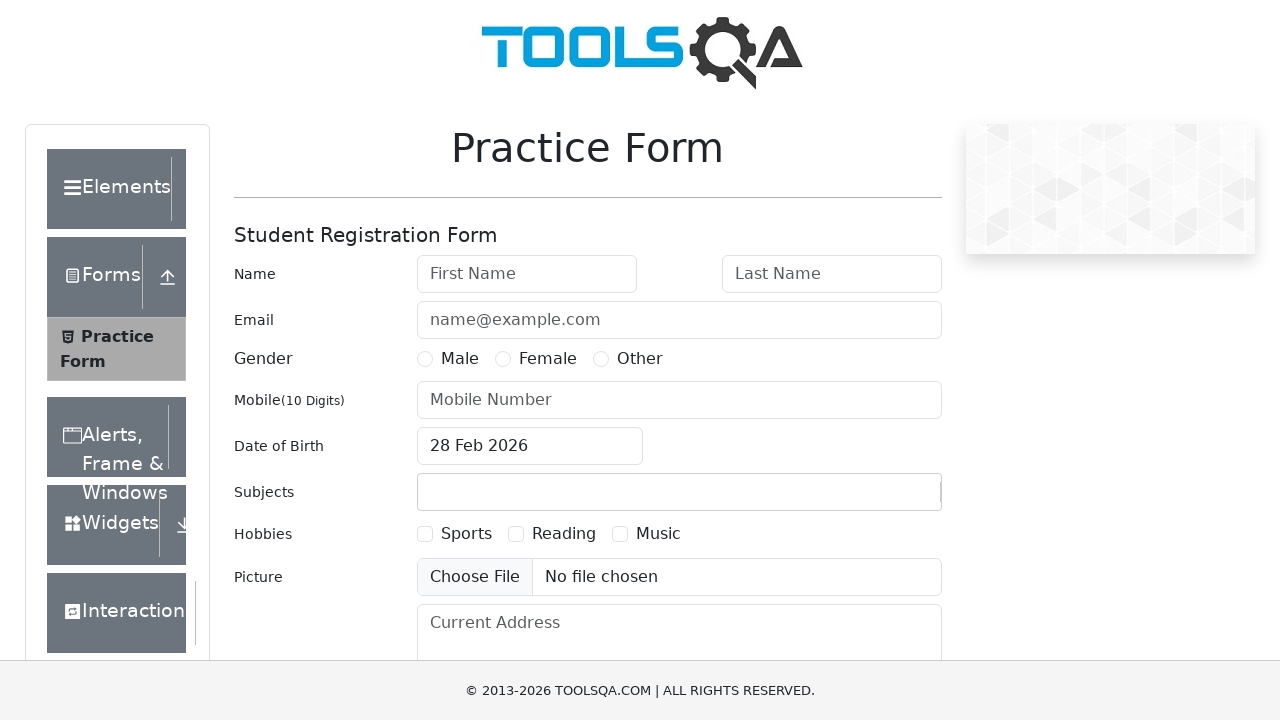

Practice form loaded successfully
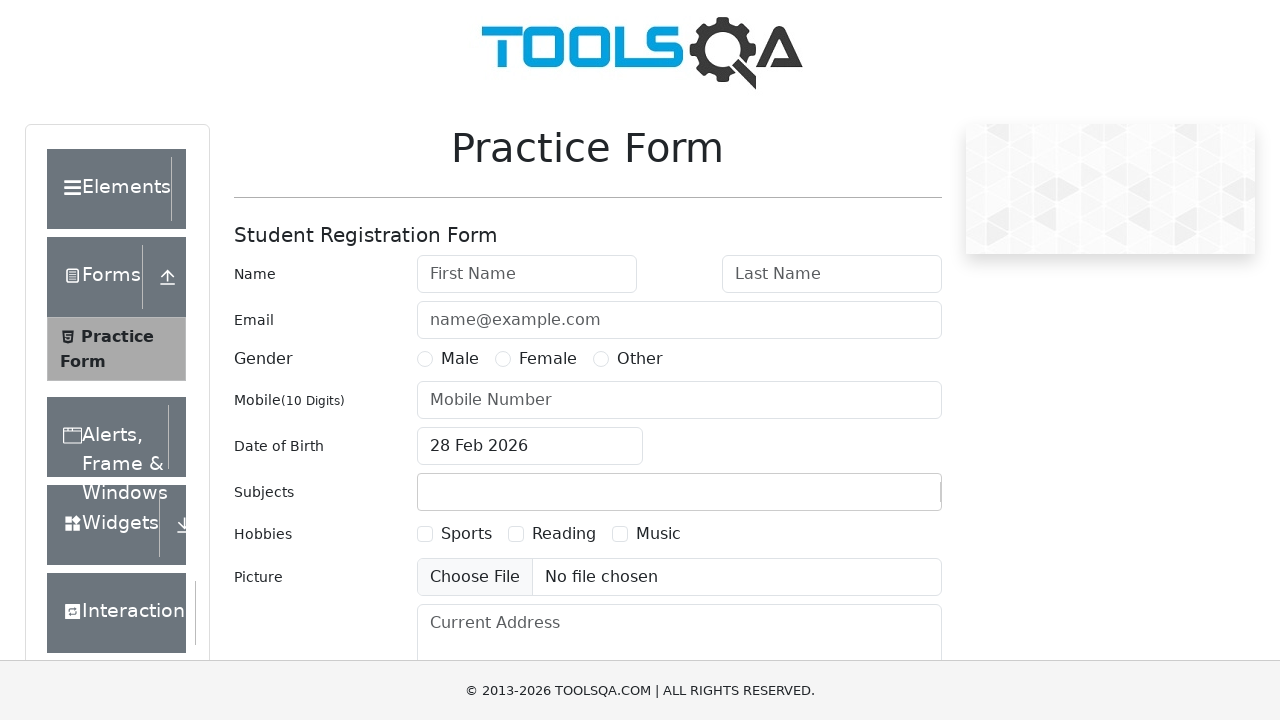

Submitted form without filling any required fields at (885, 499) on #submit
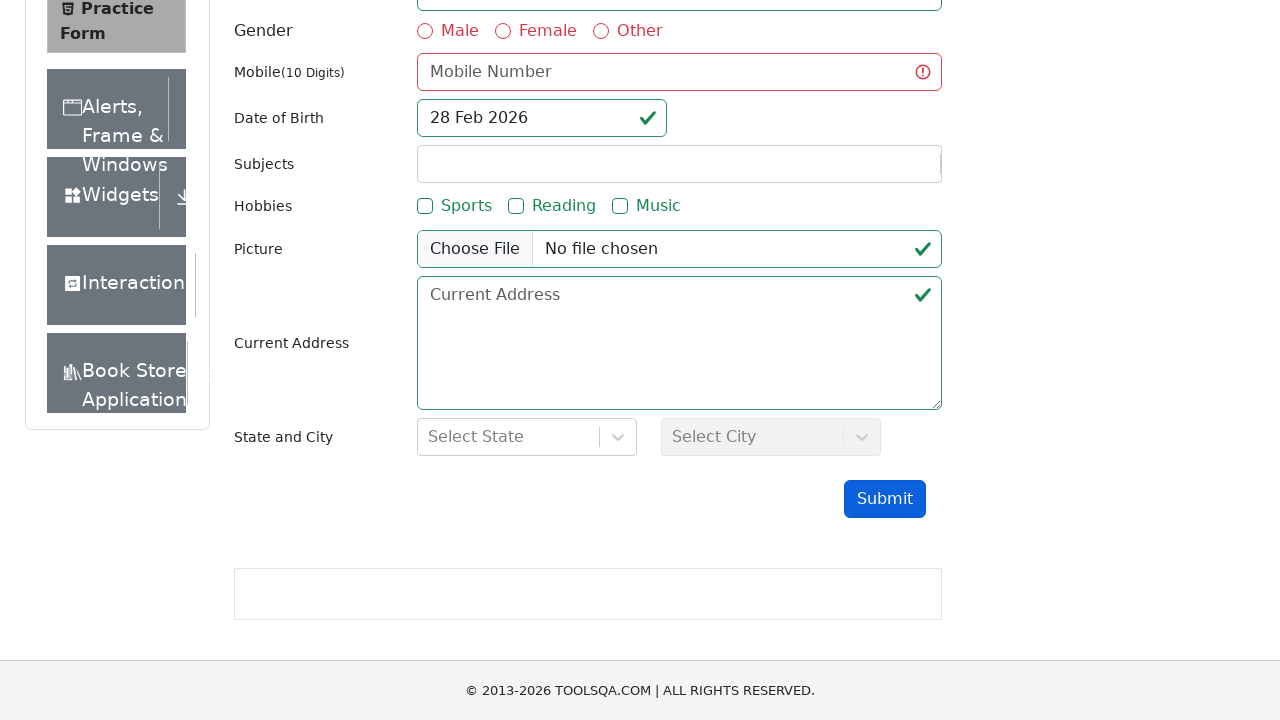

Verified form validation errors are displayed on required fields
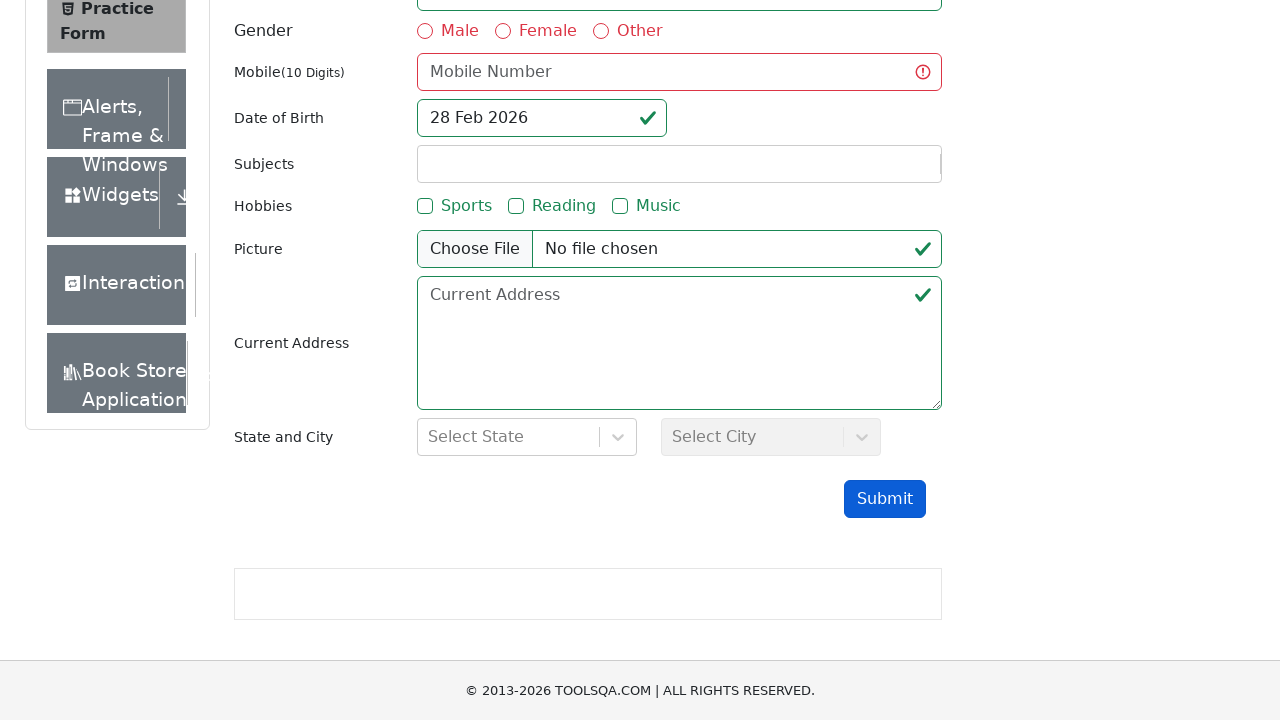

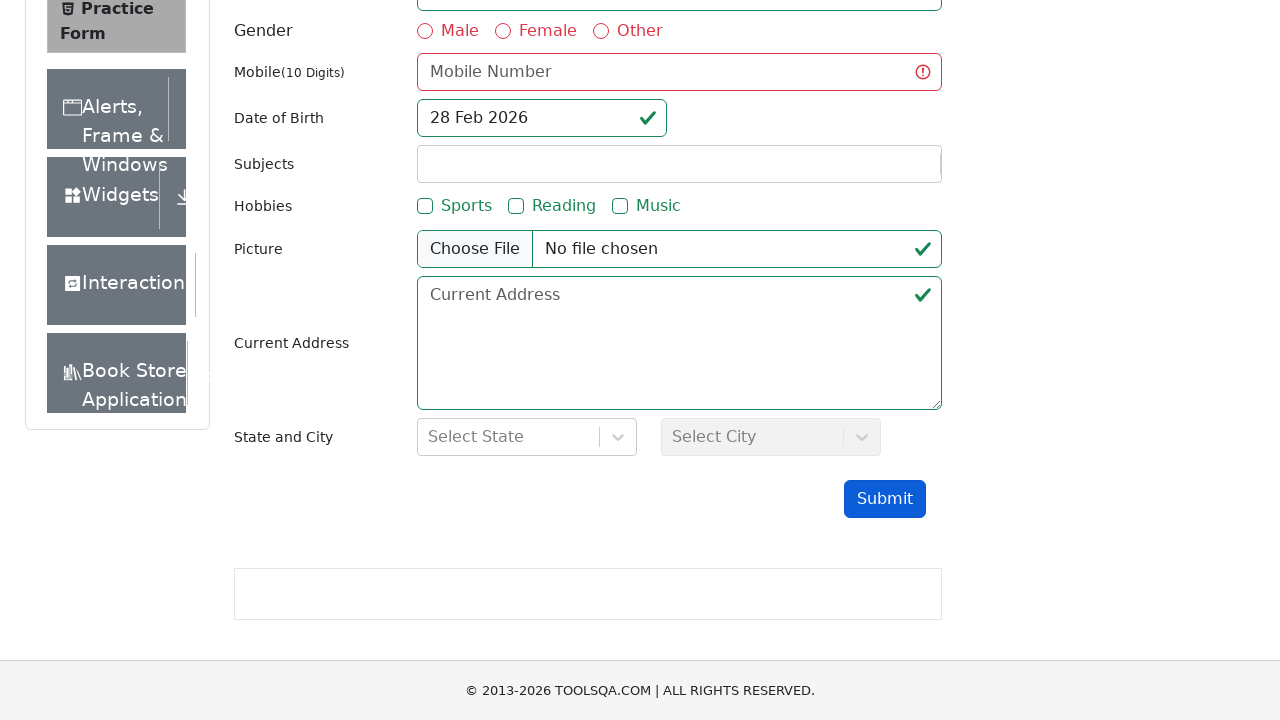